Tests customer search functionality by searching for a term that matches multiple customers and verifying multiple results are returned

Starting URL: https://www.globalsqa.com/angularJs-protractor/BankingProject/#/manager/list

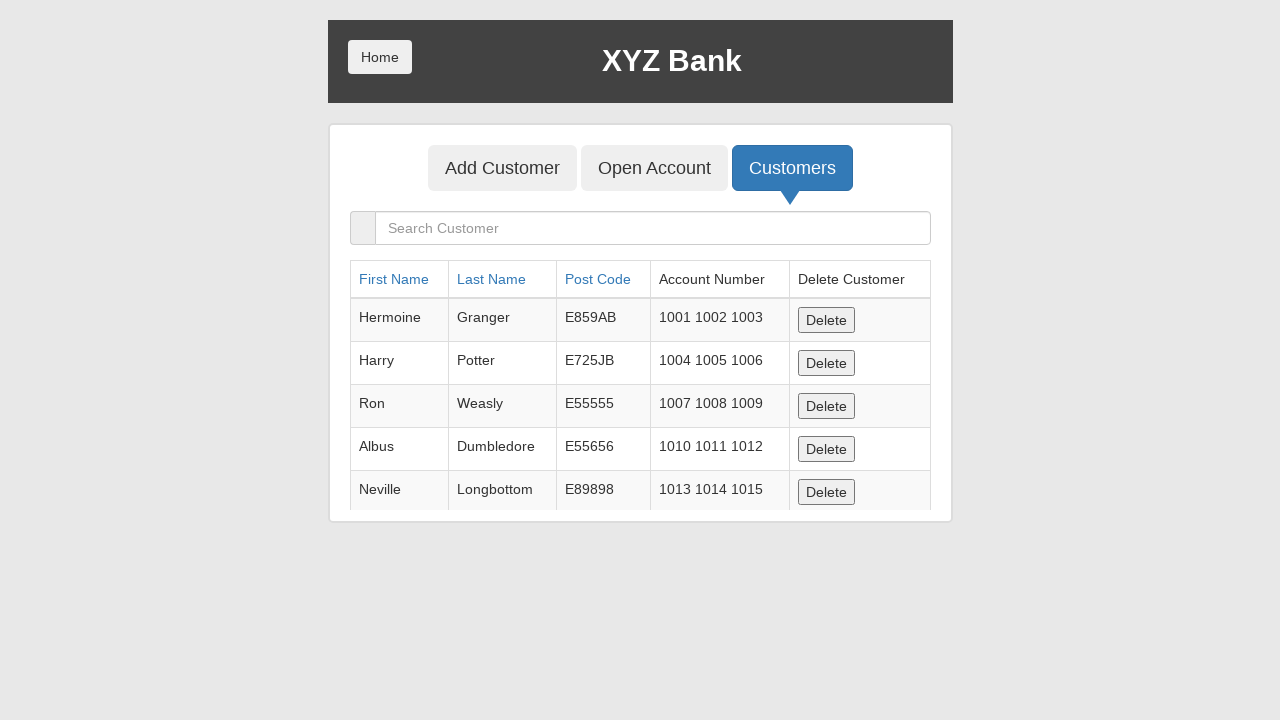

Clicked on search customers field at (652, 228) on input[placeholder='Search Customer']
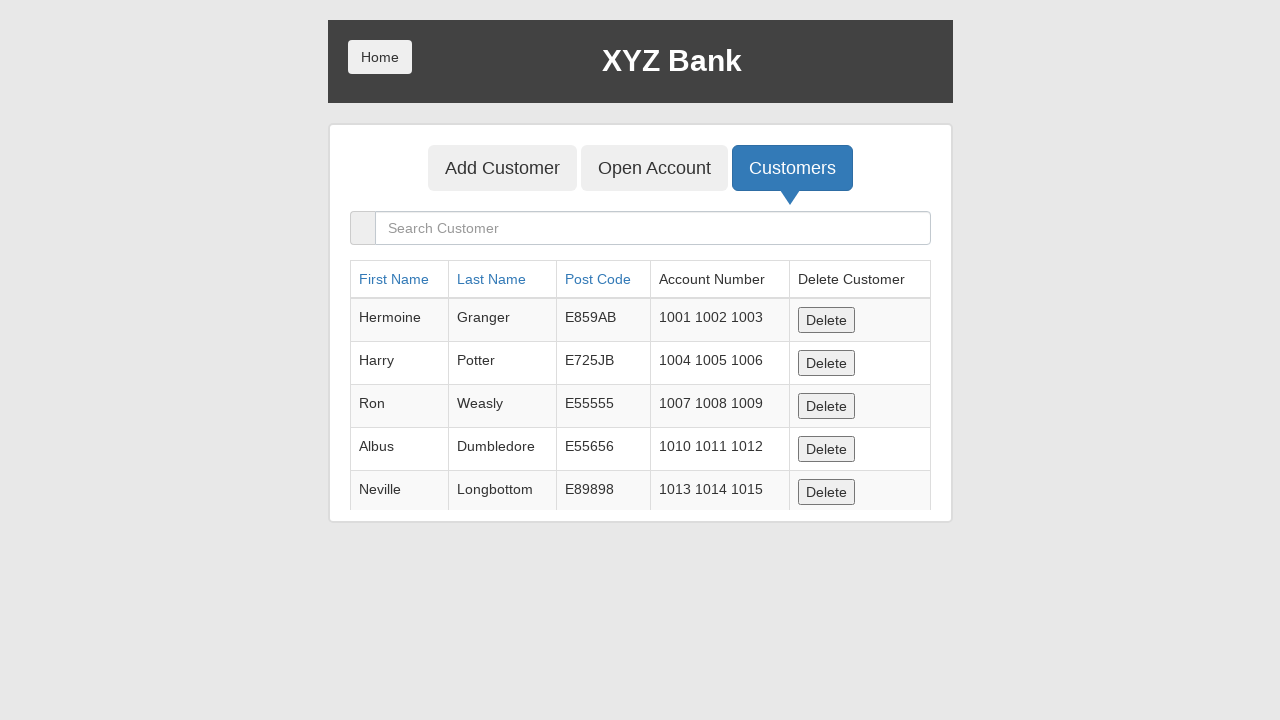

Filled search field with 'Ron' to match multiple customers on input[placeholder='Search Customer']
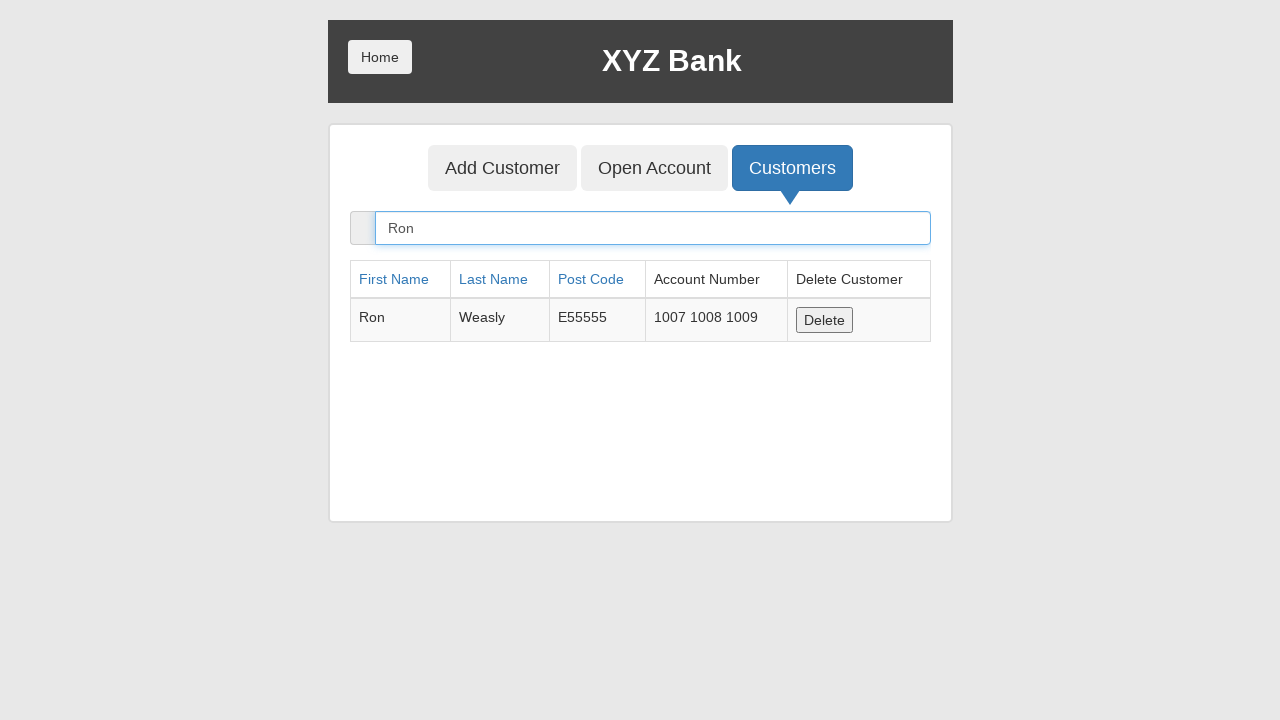

Verified multiple customer results are displayed in table
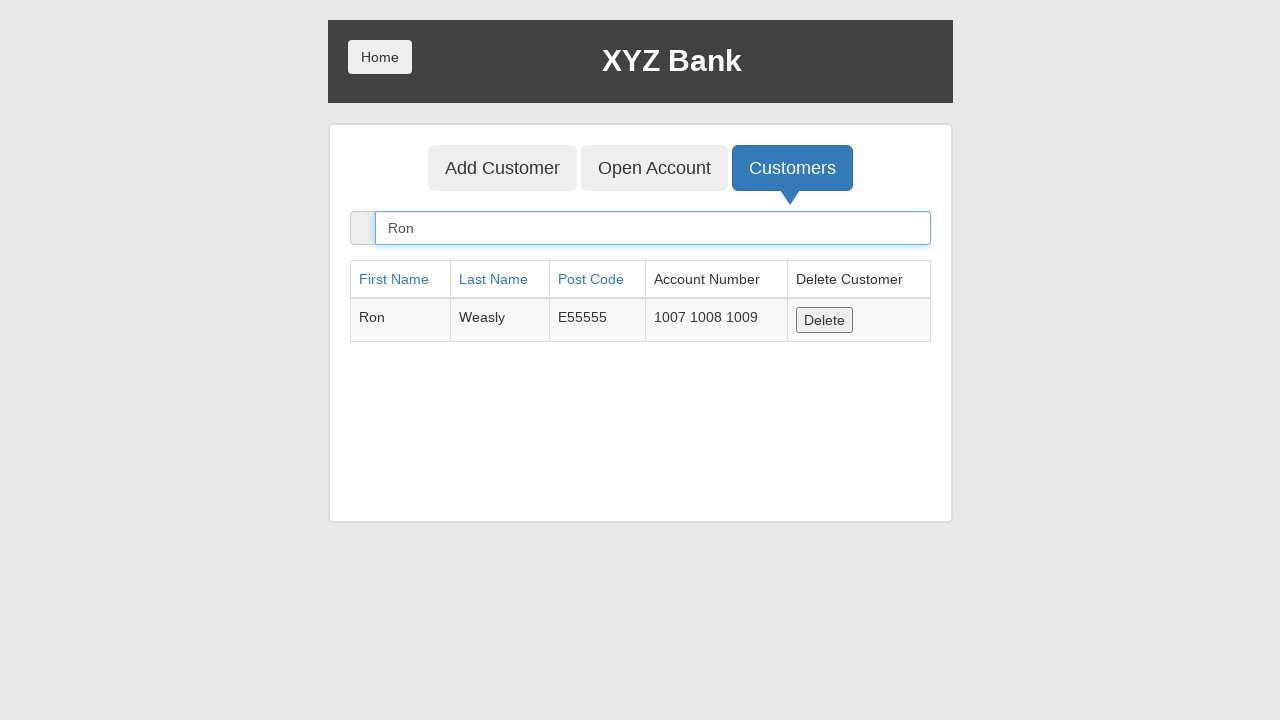

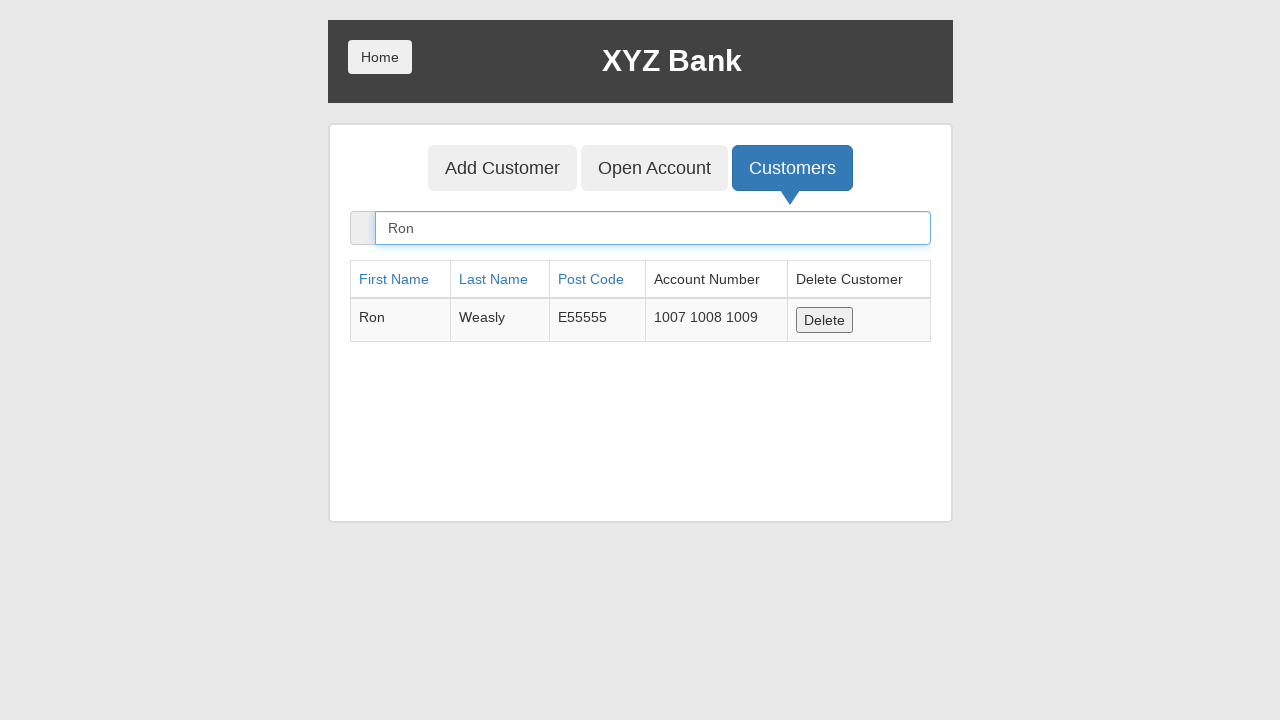